Tests iframe handling by switching between two iframes and clicking action buttons within each iframe

Starting URL: https://v1.training-support.net/selenium/iframes

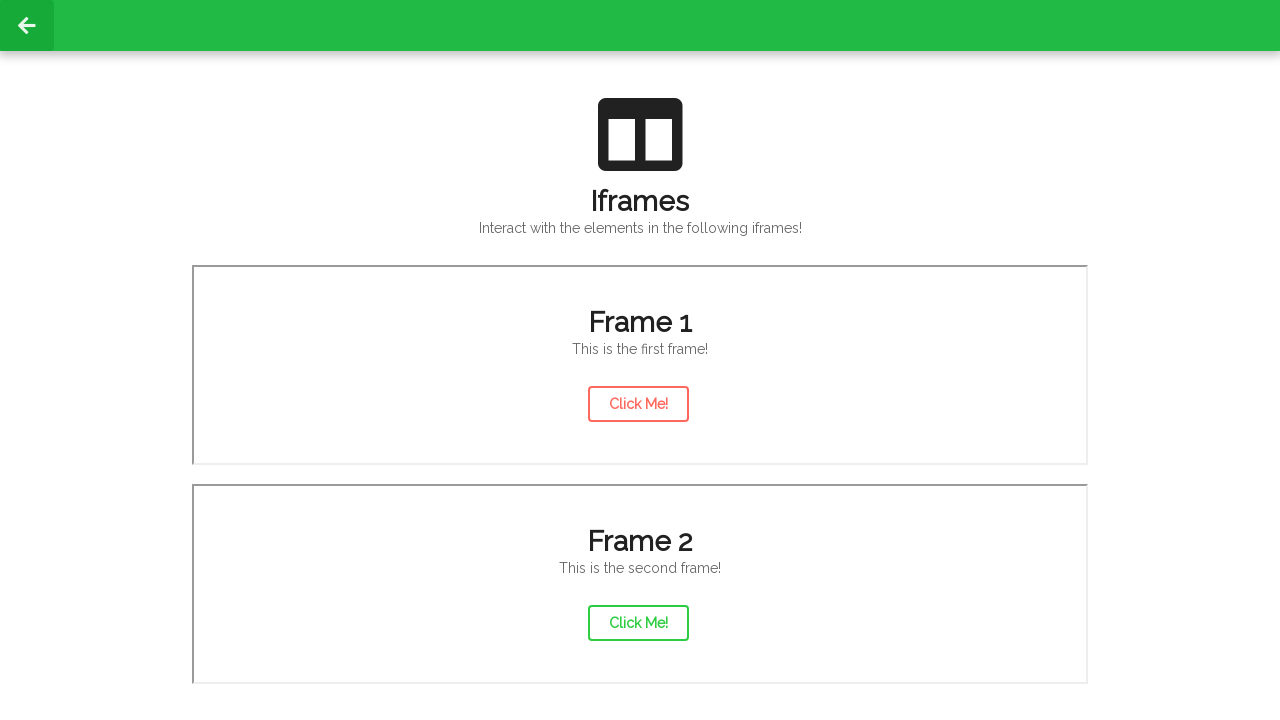

Navigated to iframe test page
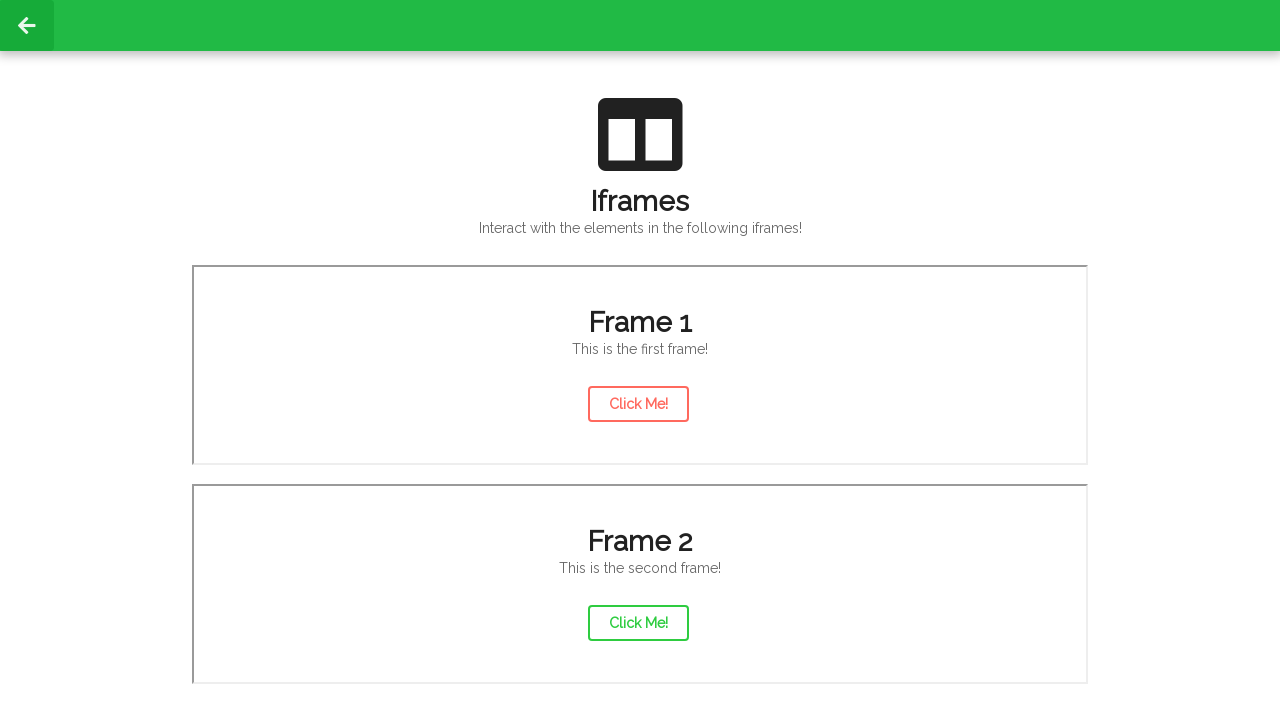

Located first iframe with src='/selenium/frame1'
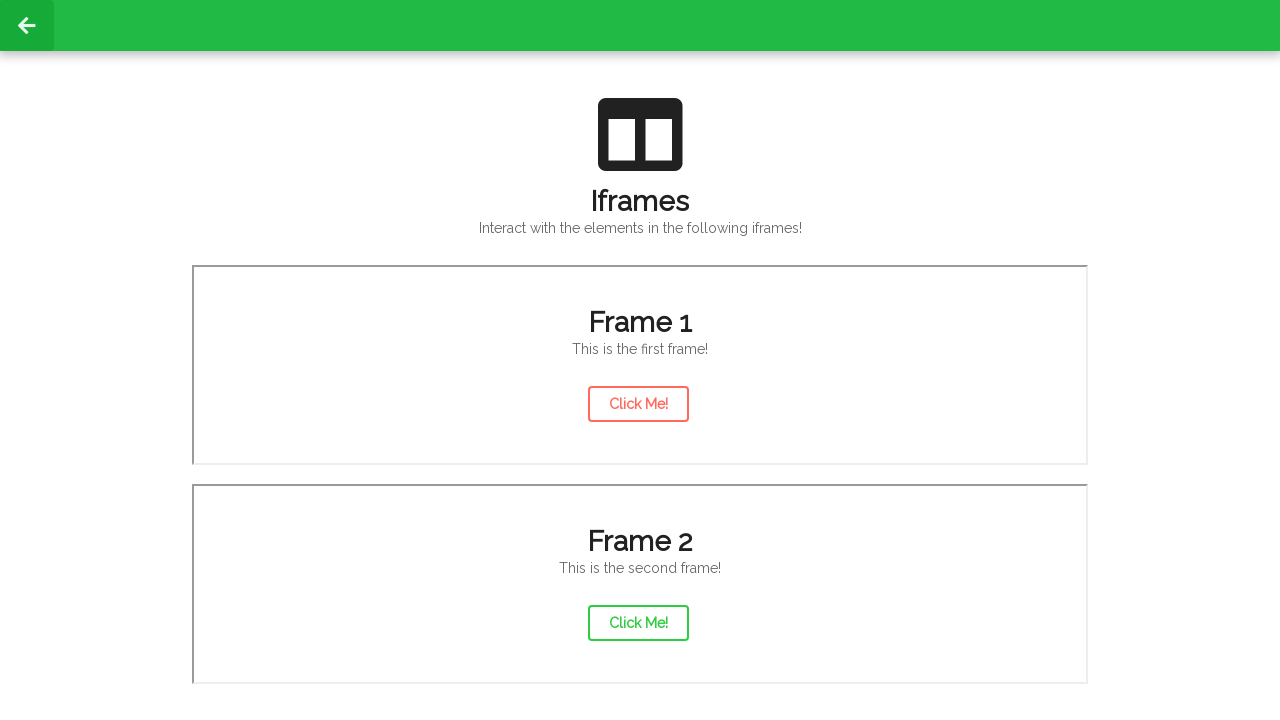

Clicked action button in first iframe at (638, 404) on iframe[src='/selenium/frame1'] >> internal:control=enter-frame >> #actionButton
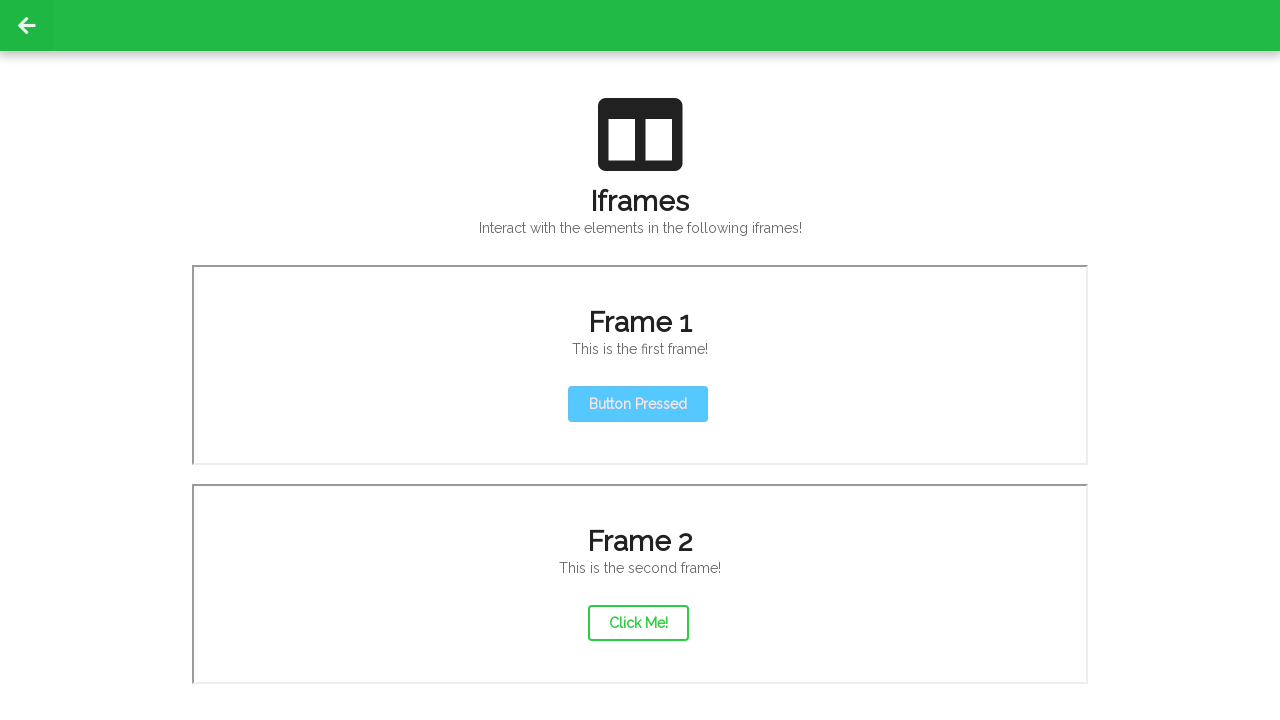

Located second iframe with src='/selenium/frame2'
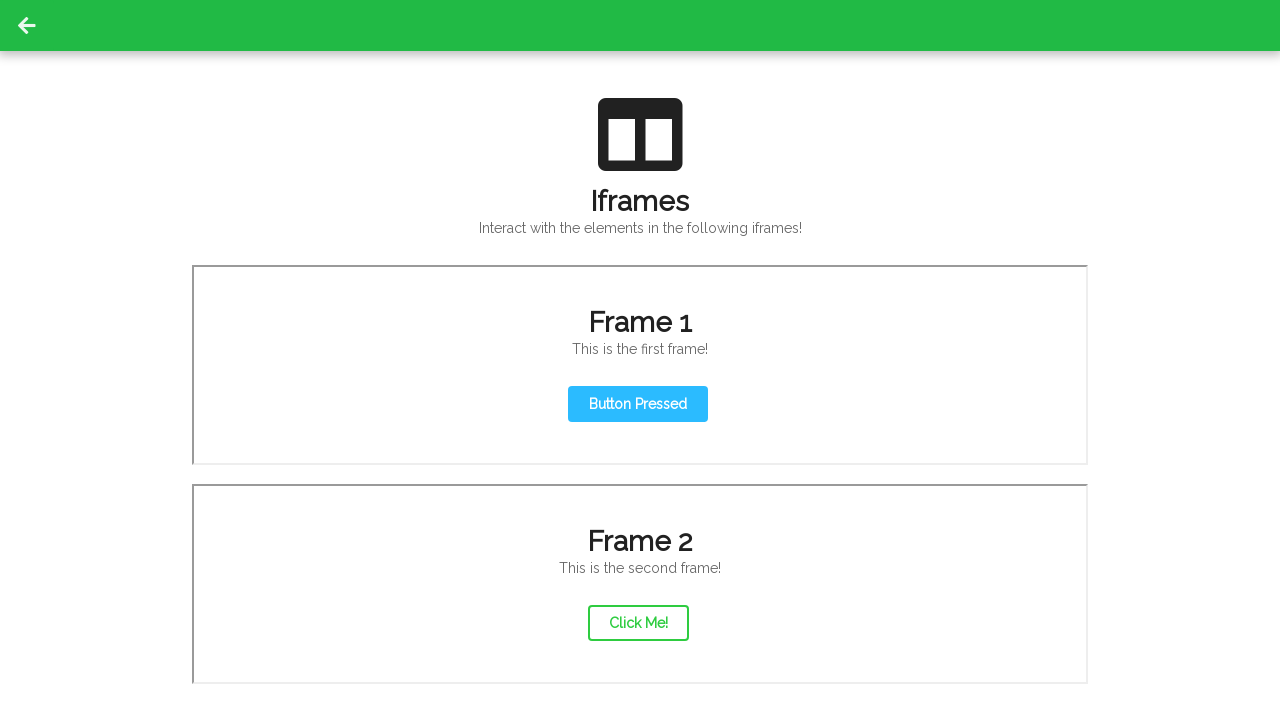

Clicked action button in second iframe at (638, 623) on iframe[src='/selenium/frame2'] >> internal:control=enter-frame >> #actionButton
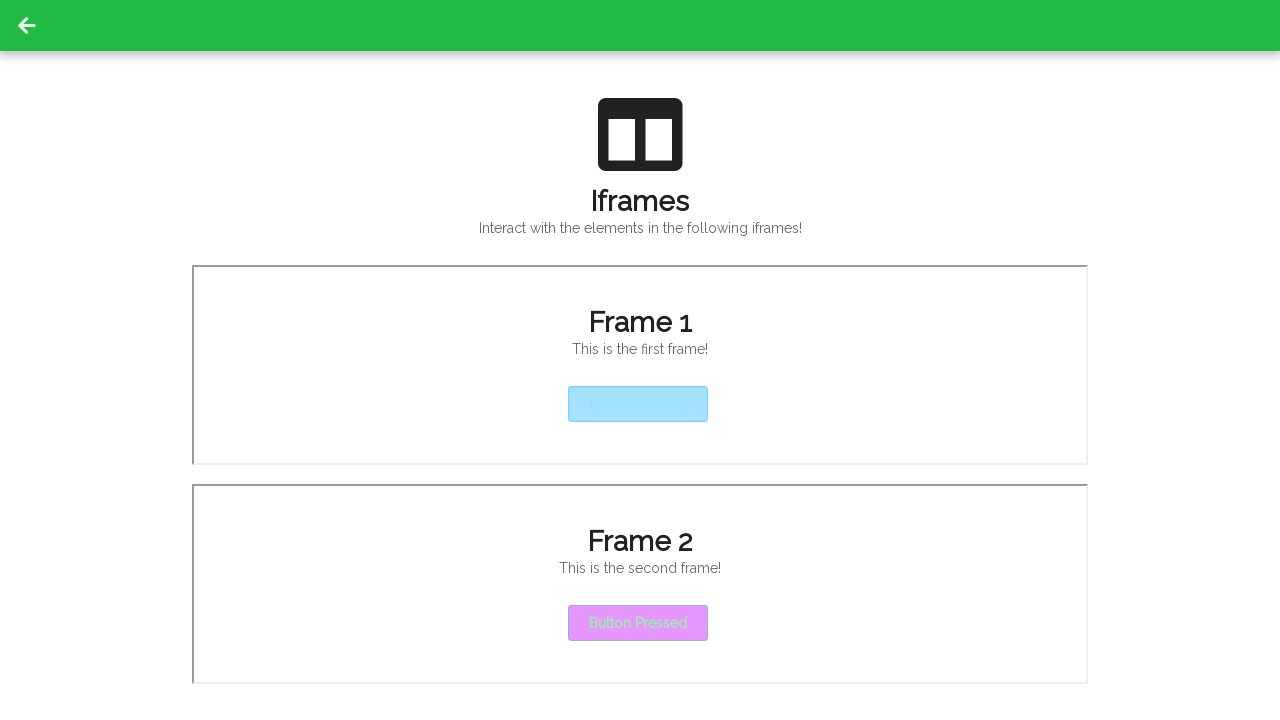

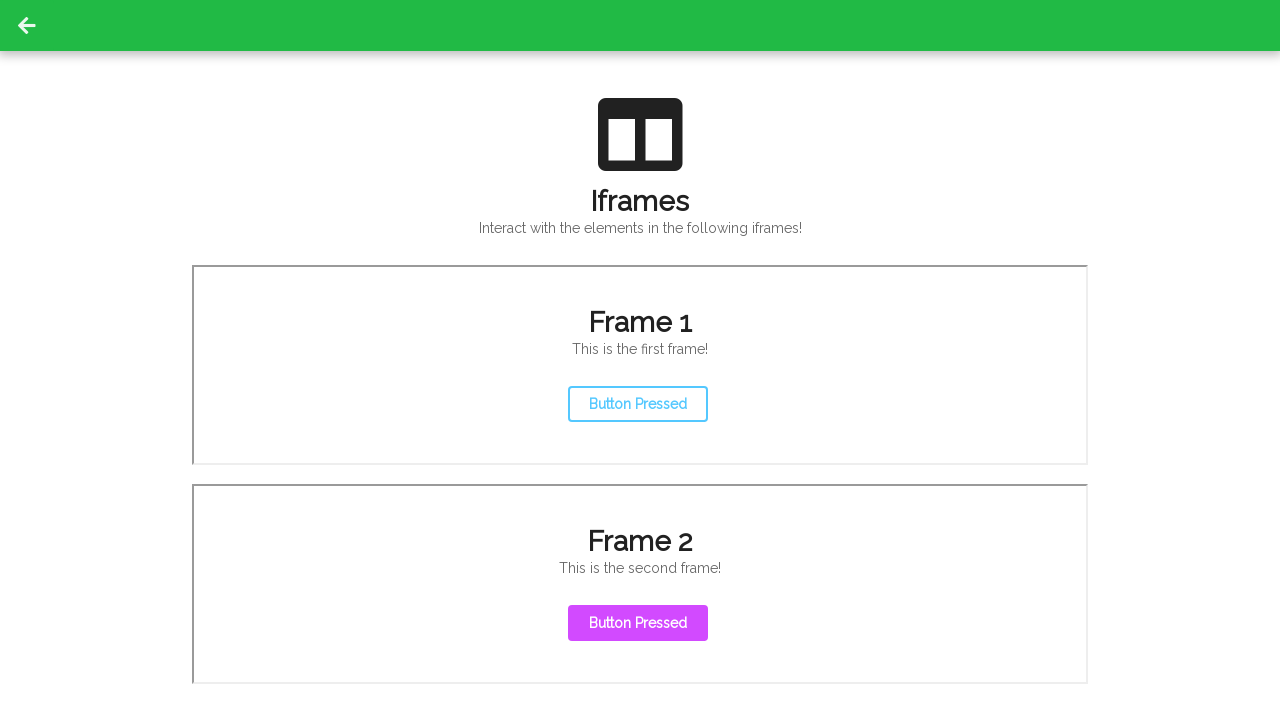